Tests selecting a value from a non-select dropdown by clicking the dropdown menu and selecting Facebook from the options, then verifying navigation to Facebook's page.

Starting URL: https://practice.cydeo.com/dropdown

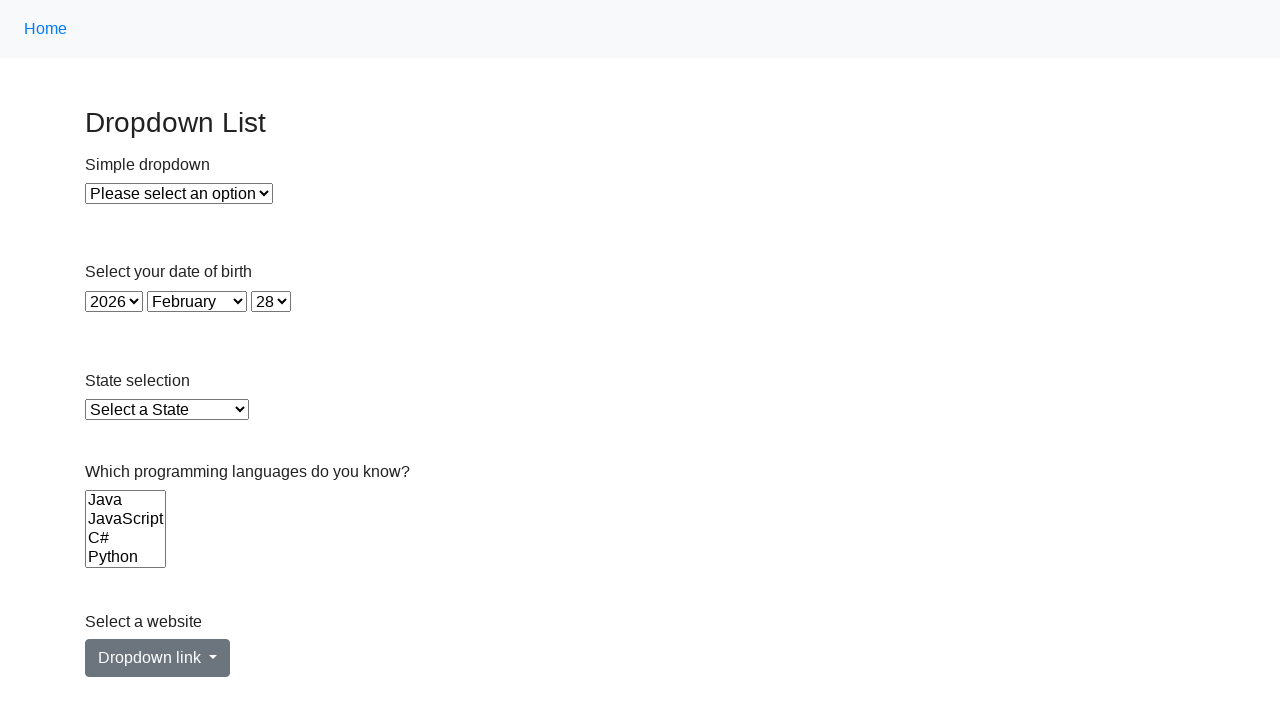

Clicked on the non-select dropdown menu at (158, 658) on a#dropdownMenuLink
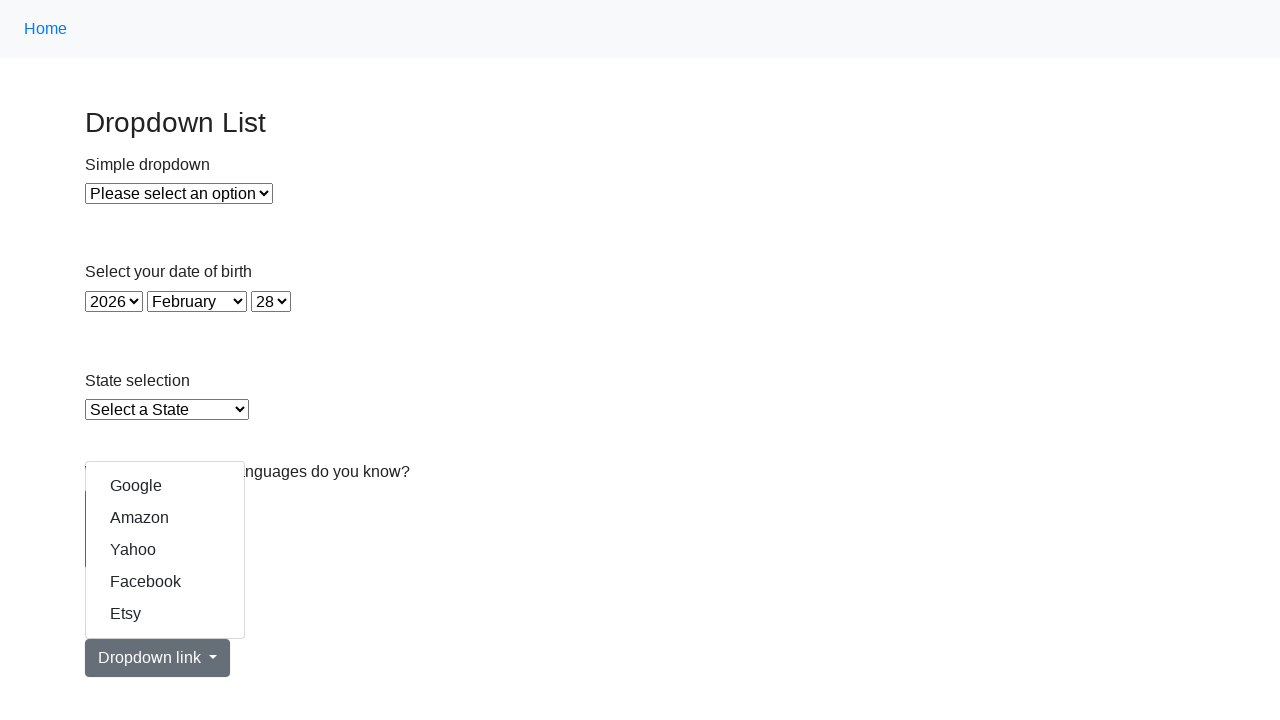

Selected Facebook from the dropdown options at (165, 582) on a:text('Facebook')
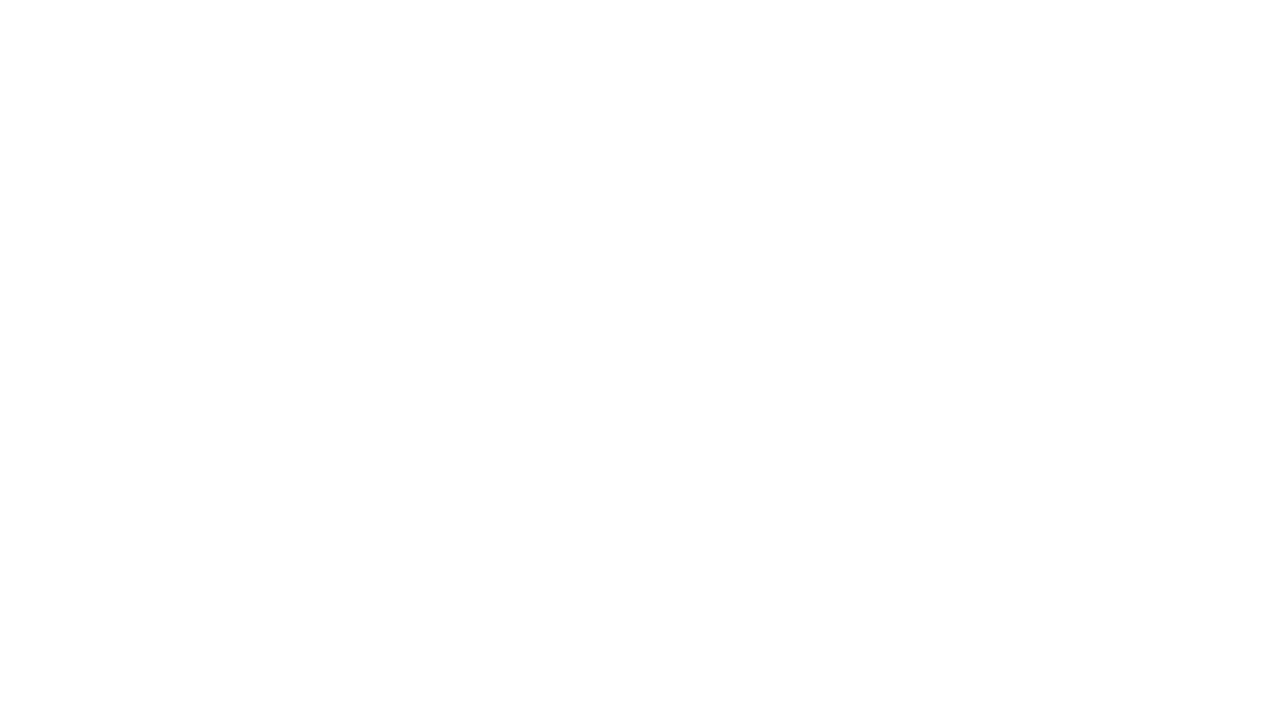

Navigation to Facebook page completed and page loaded
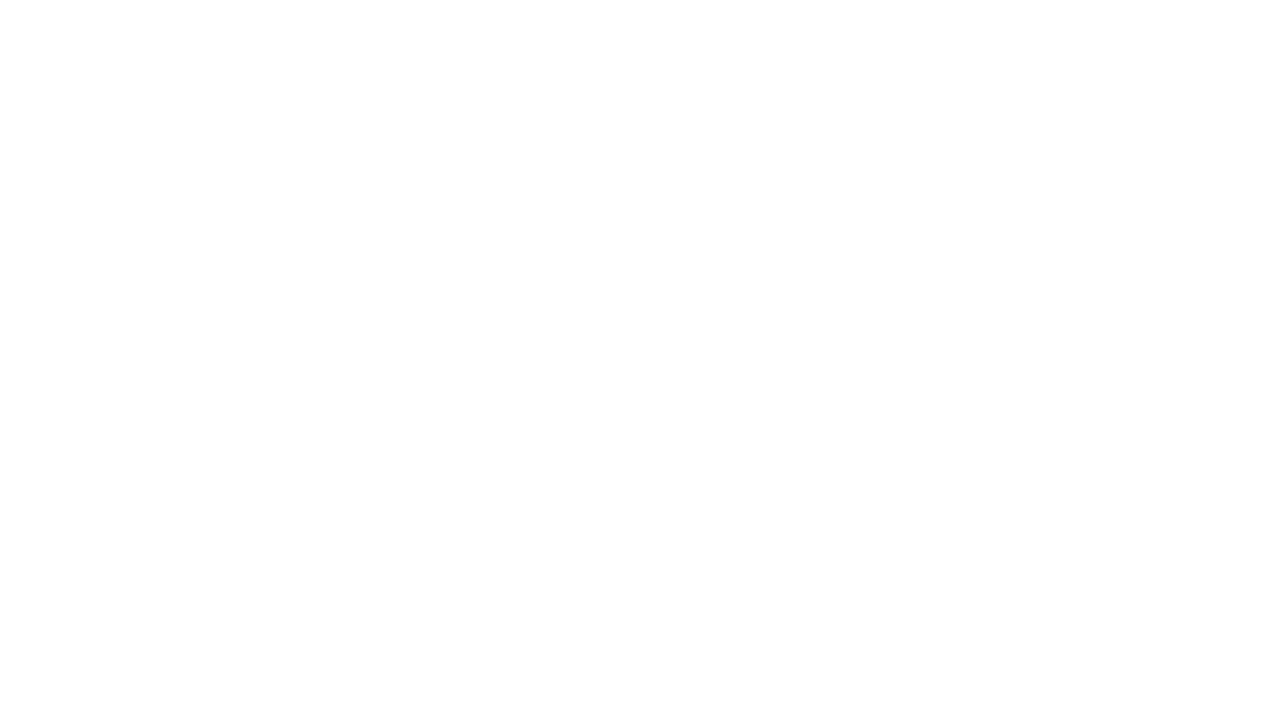

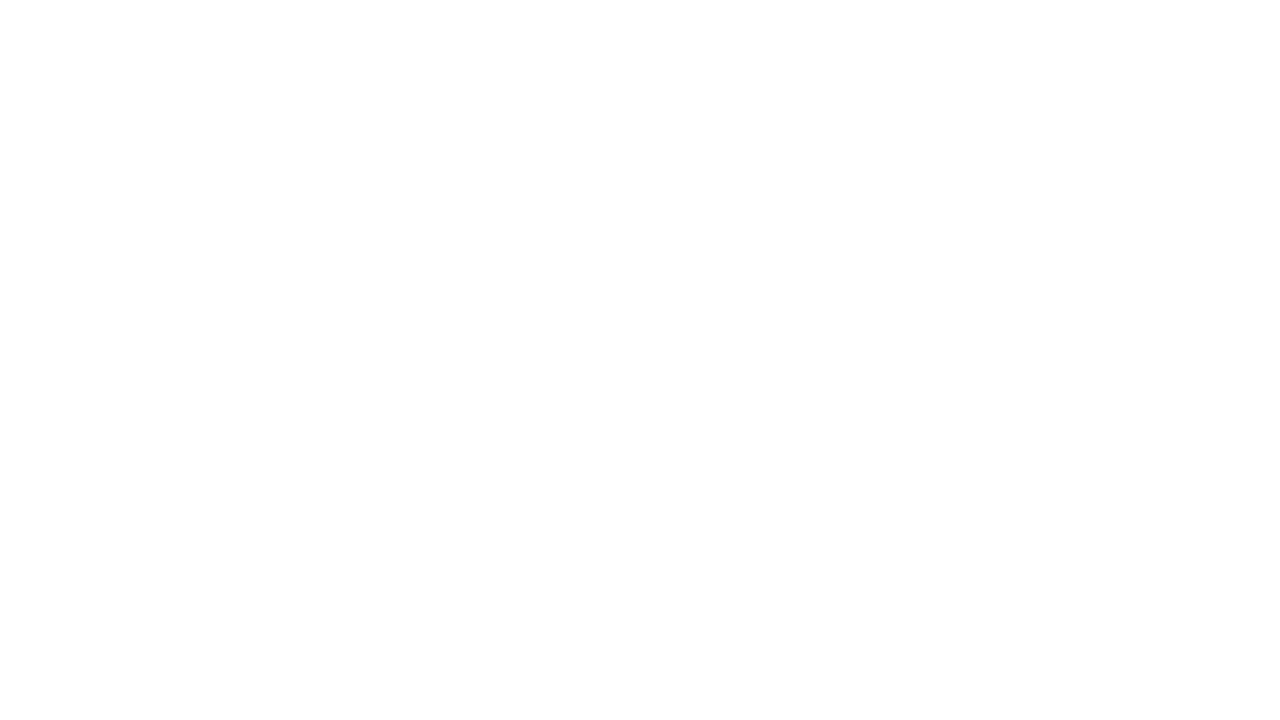